Tests an e-commerce grocery shopping flow by searching for products, adding a specific item (Cashews) to cart, and proceeding through checkout to place an order

Starting URL: https://rahulshettyacademy.com/seleniumPractise/#/

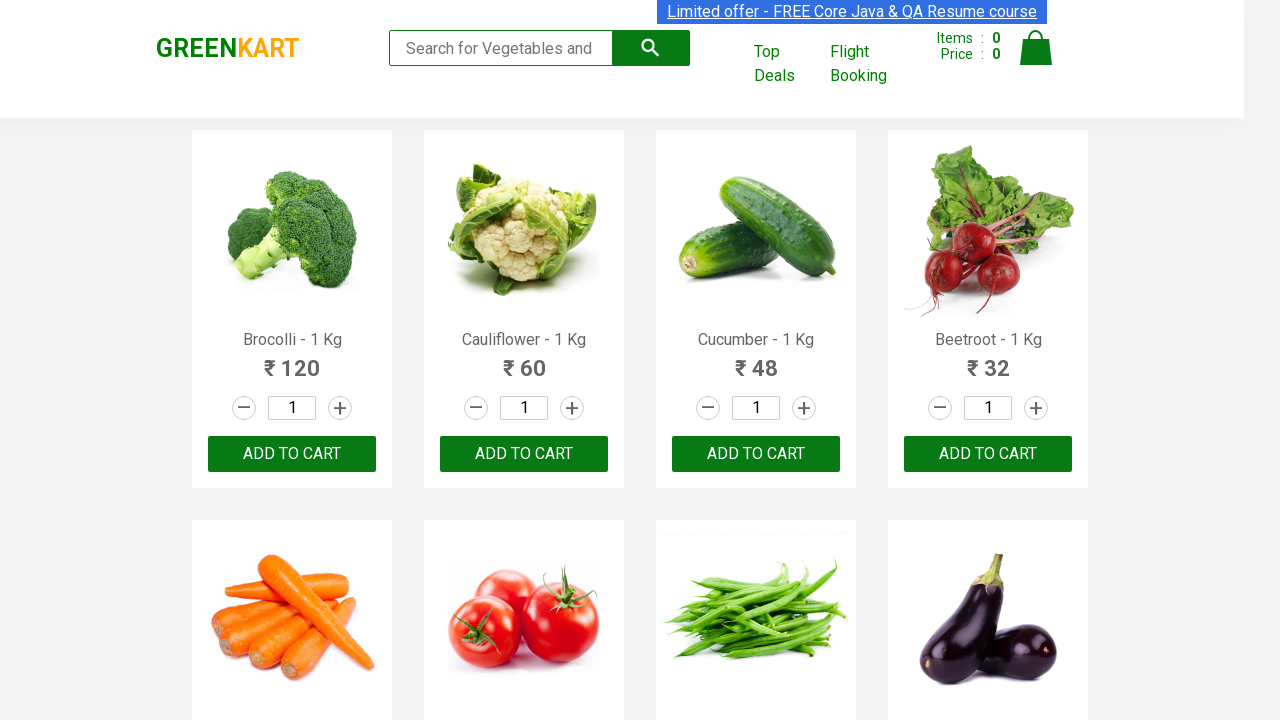

Filled search field with 'ca' on .search-keyword
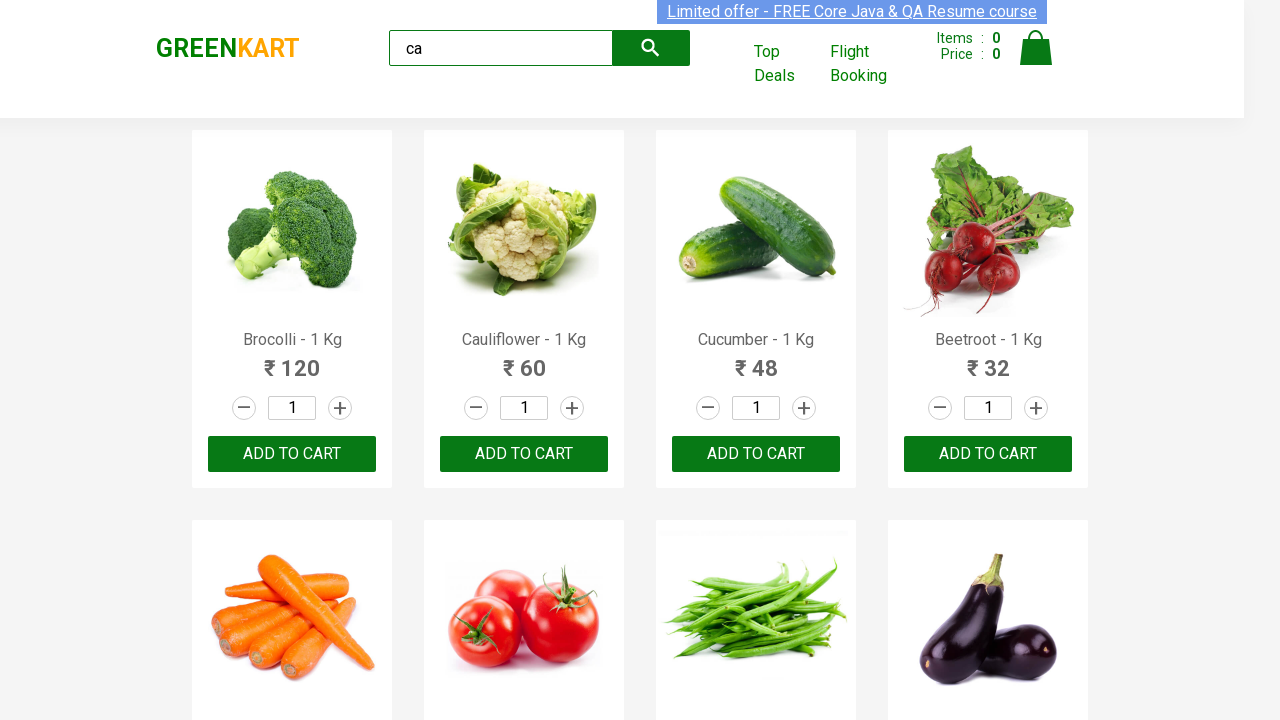

Waited 2 seconds for search results to load
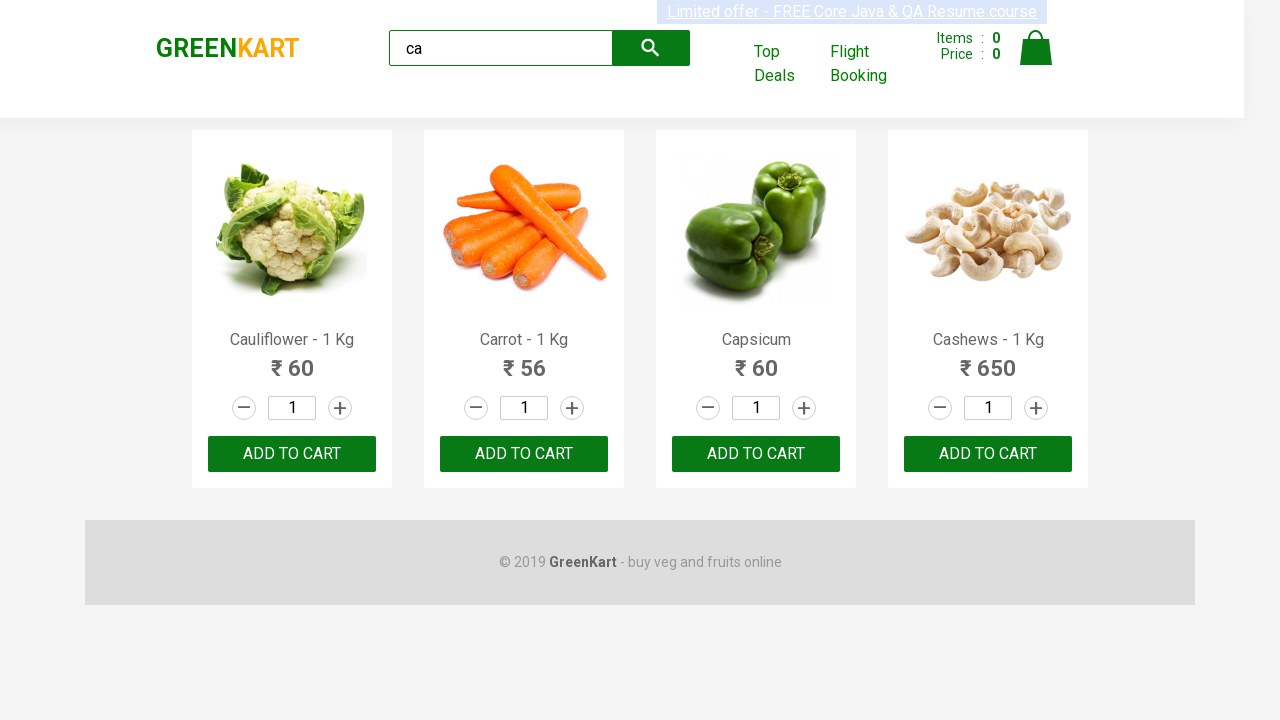

Retrieved all product elements from search results
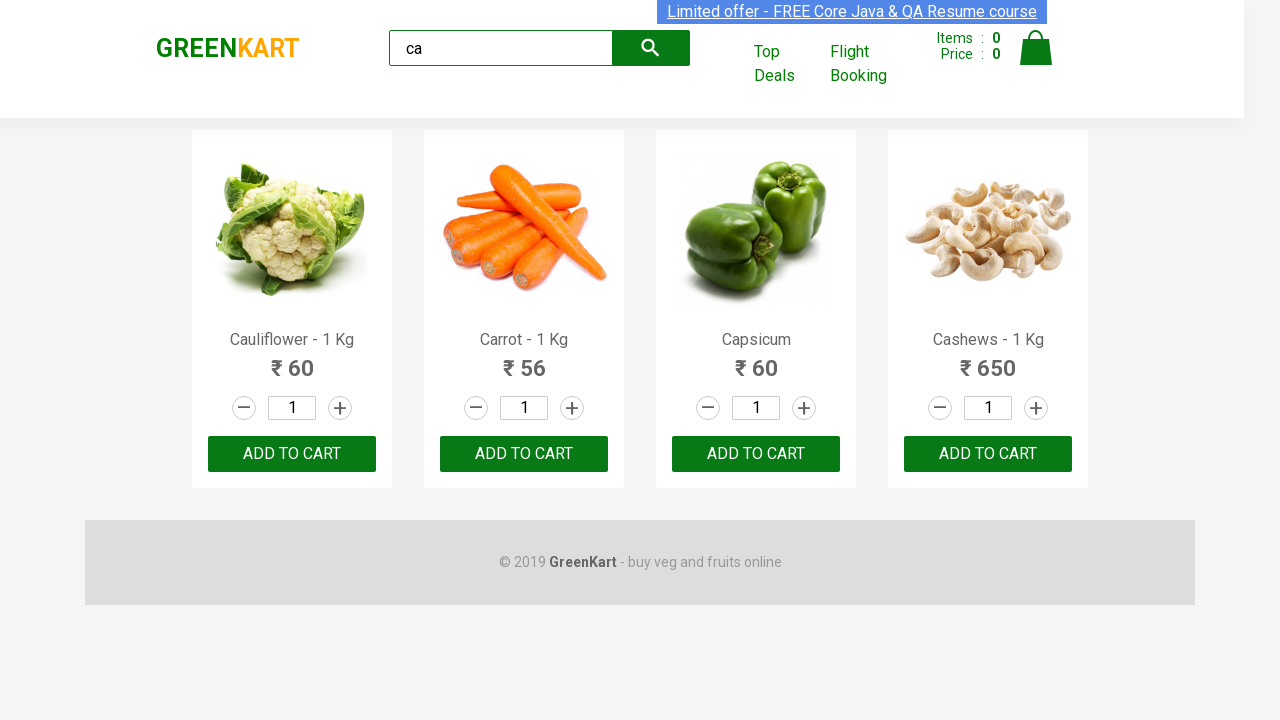

Retrieved product name: 'Cauliflower - 1 Kg'
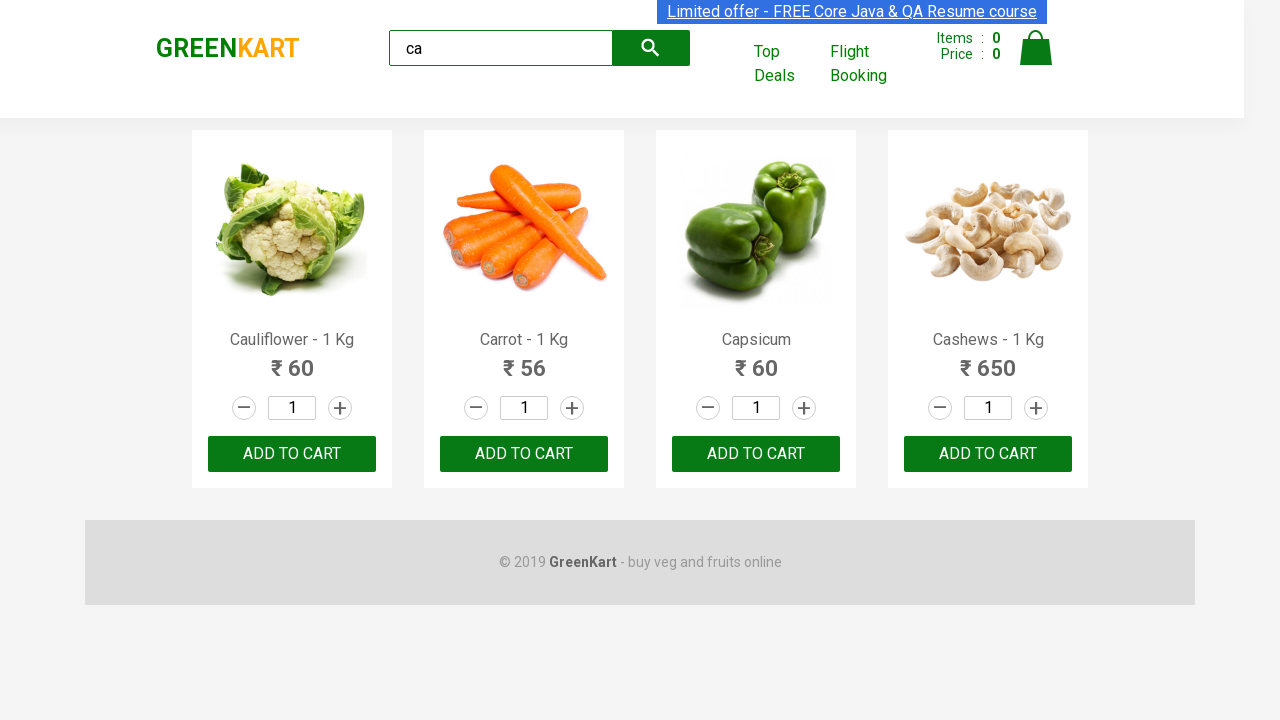

Retrieved product name: 'Carrot - 1 Kg'
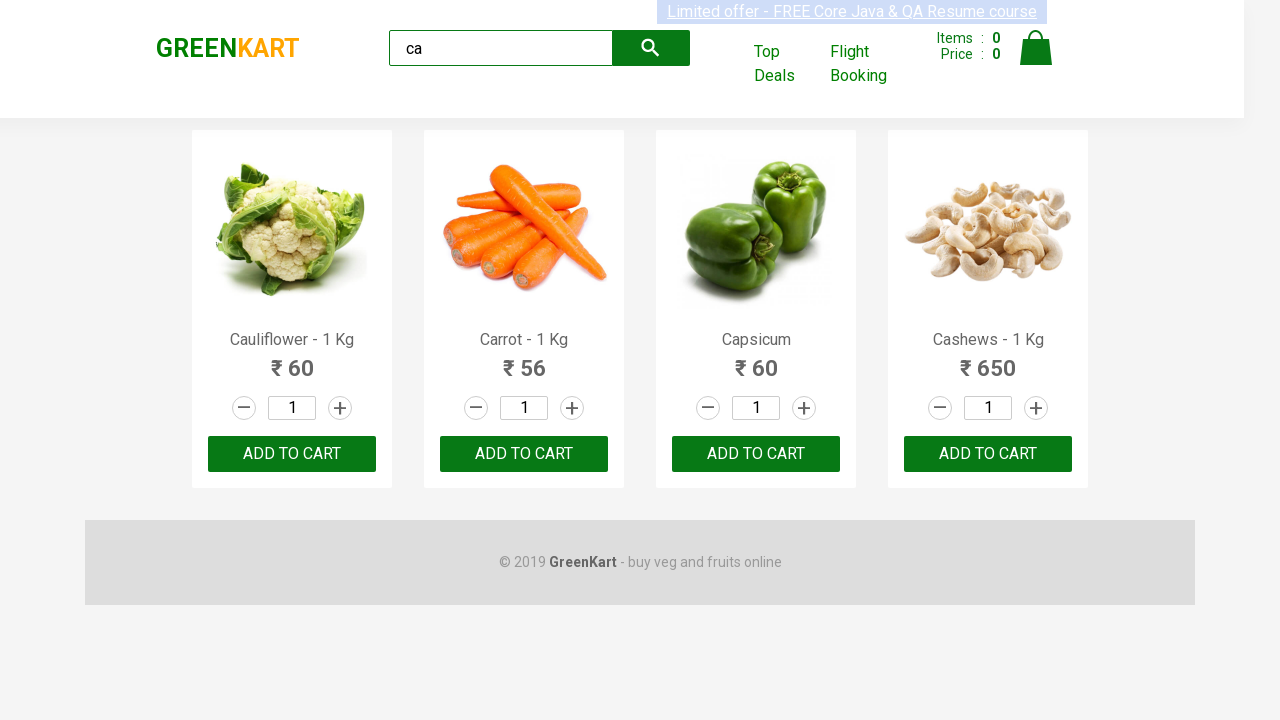

Retrieved product name: 'Capsicum'
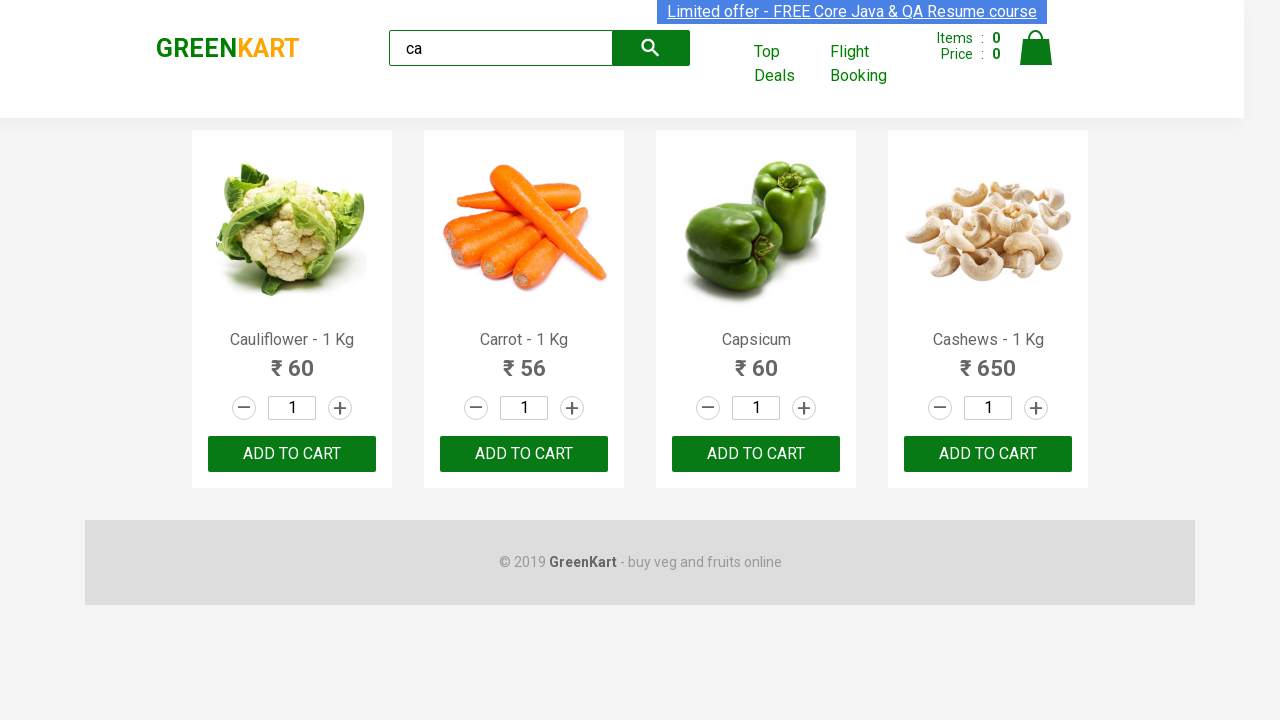

Retrieved product name: 'Cashews - 1 Kg'
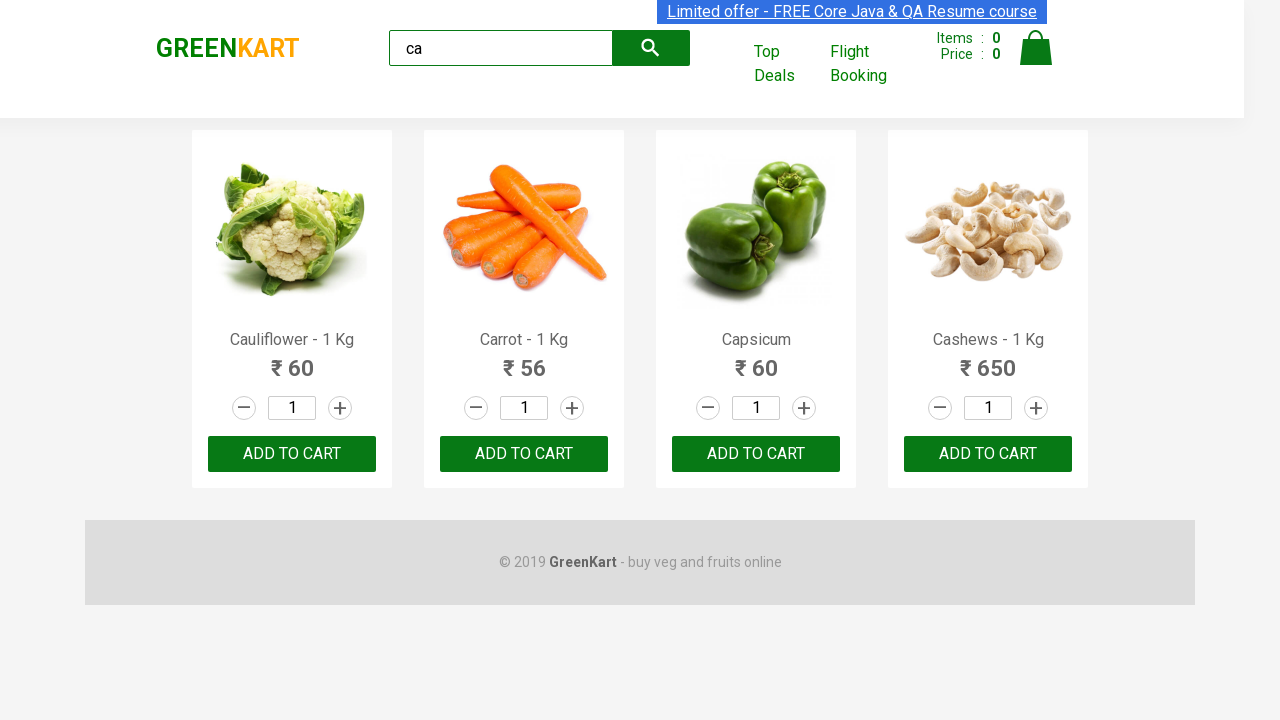

Clicked Add to Cart button for Cashews product at (988, 454) on .products .product >> nth=3 >> button
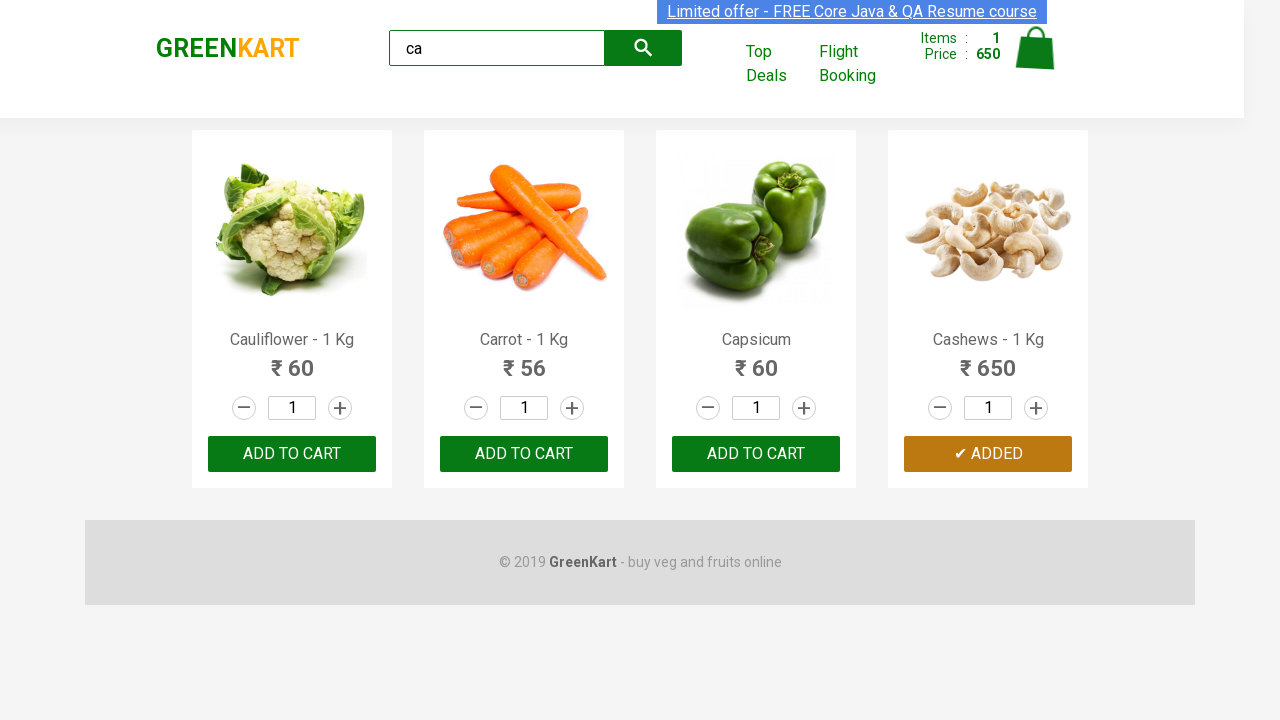

Clicked cart icon to view shopping cart at (1036, 48) on .cart-icon > img
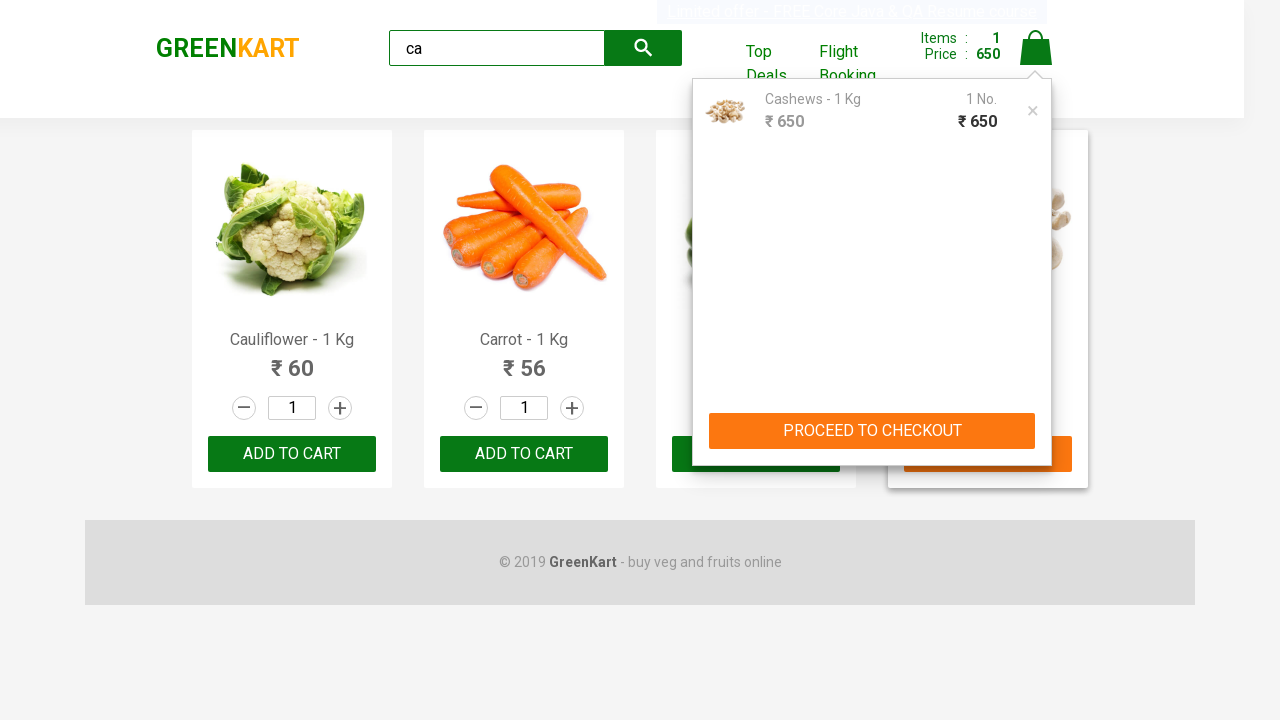

Clicked Proceed to Checkout button at (872, 431) on text=PROCEED TO CHECKOUT
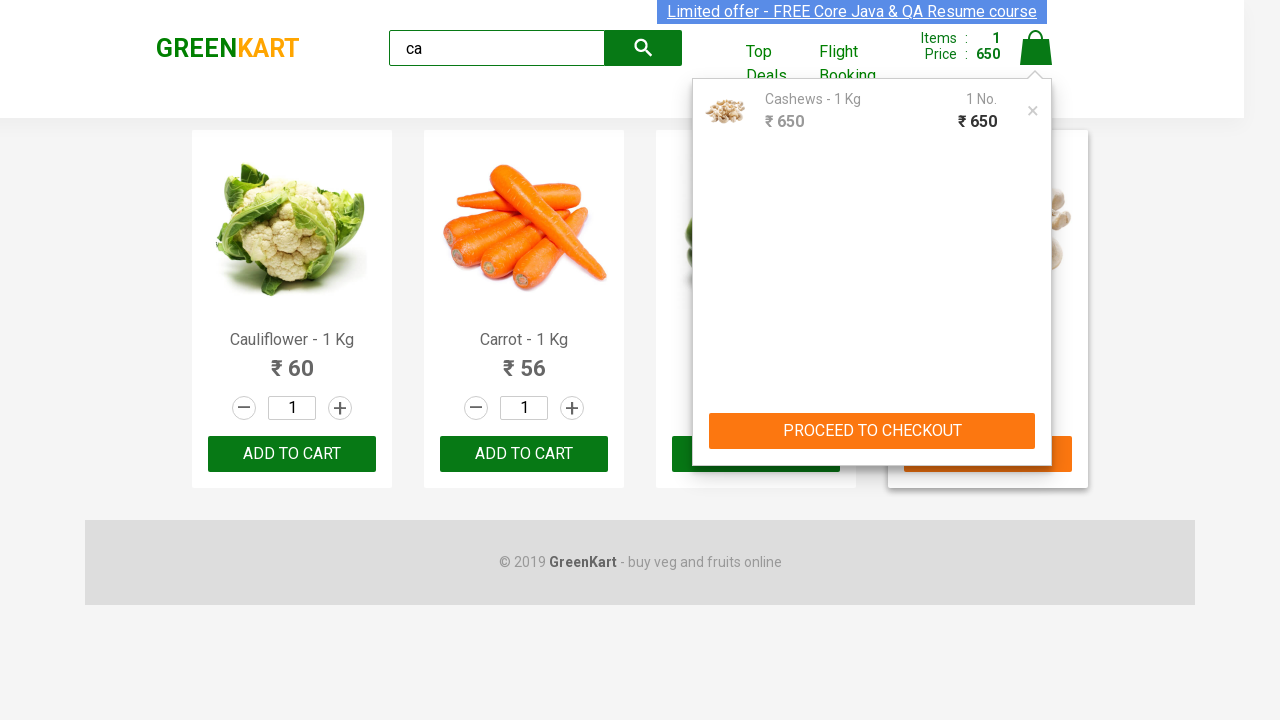

Clicked Place Order button to complete purchase at (1036, 420) on text=Place Order
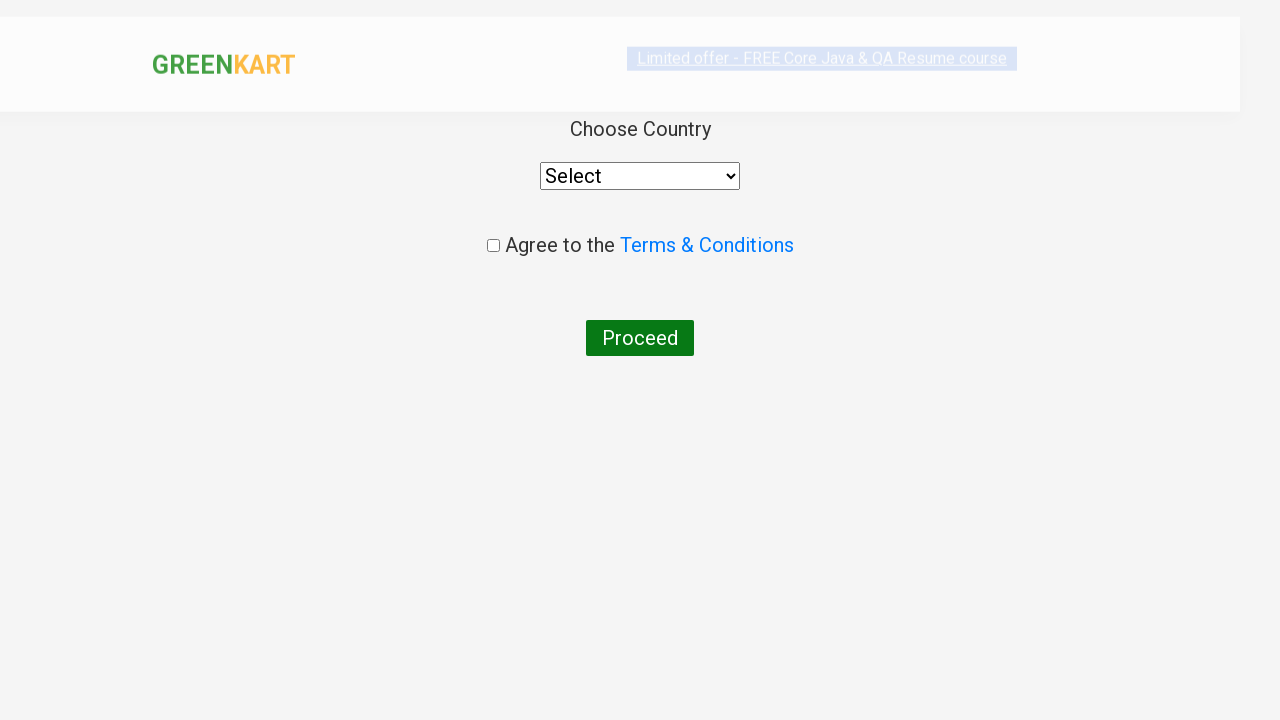

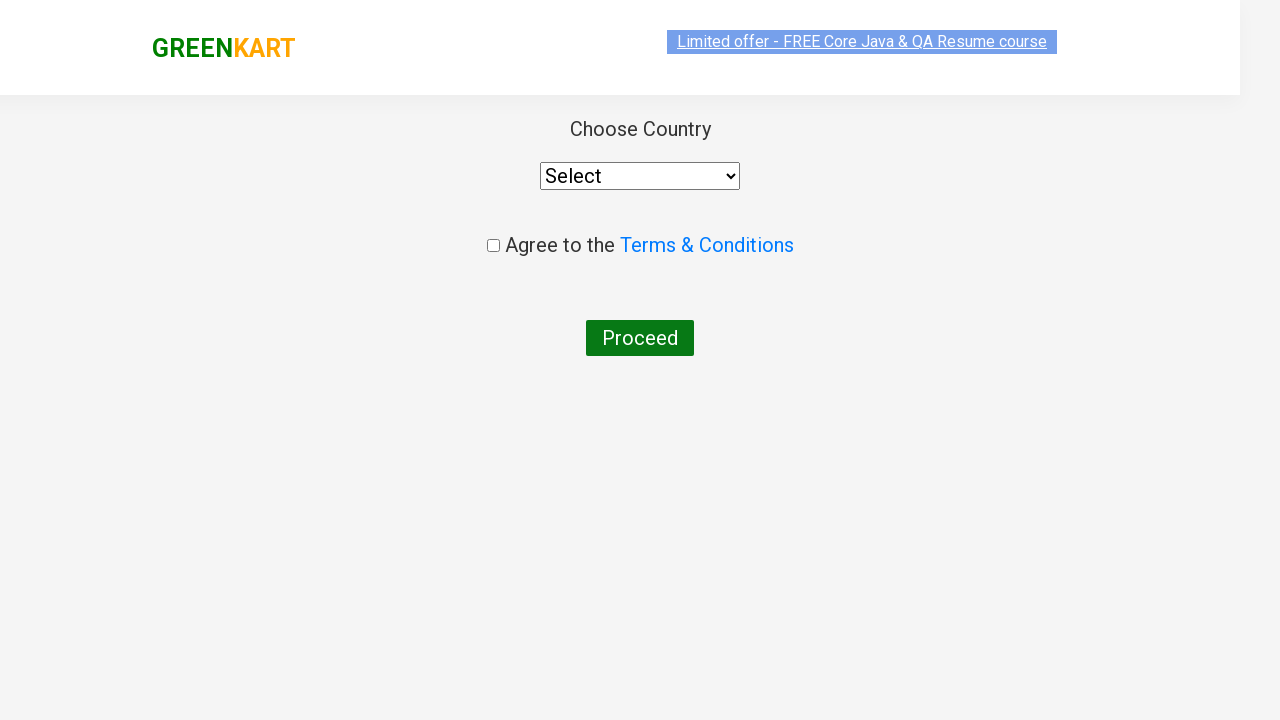